Tests multi-window functionality by navigating to a practice page and clicking a button that opens a new window

Starting URL: https://codenboxautomationlab.com/practice/

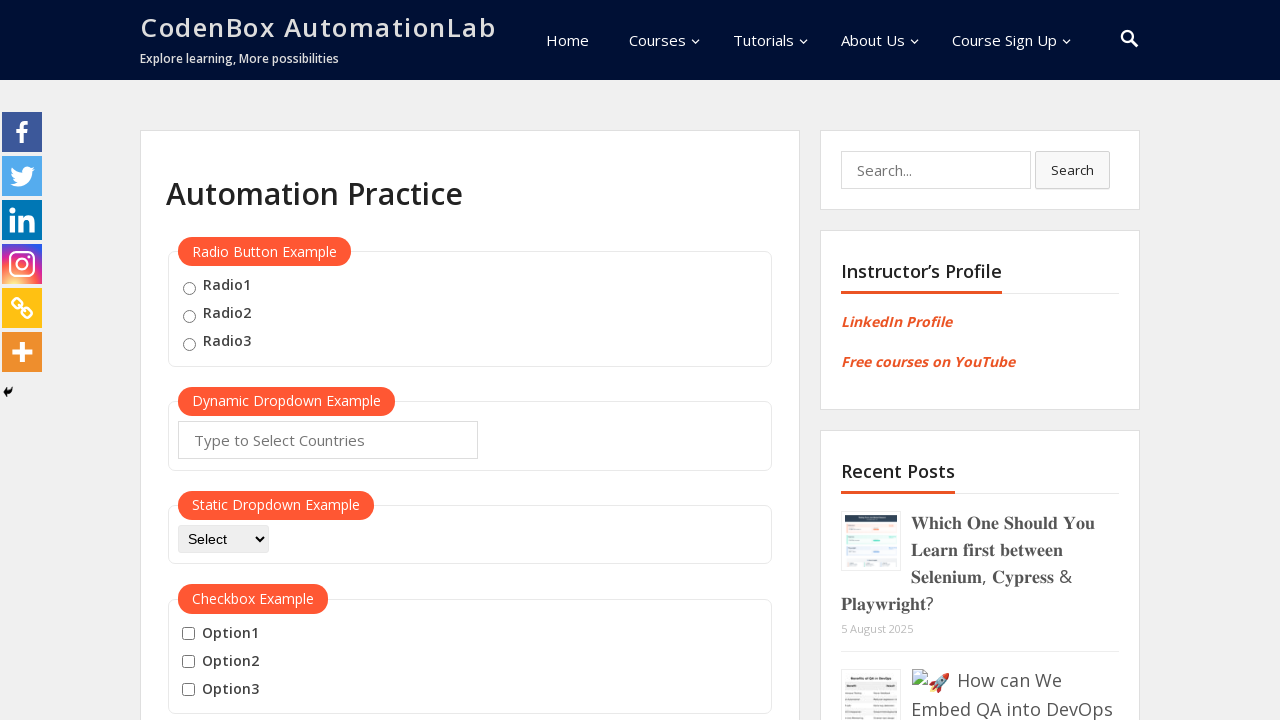

Clicked button to open a new window at (237, 360) on #openwindow
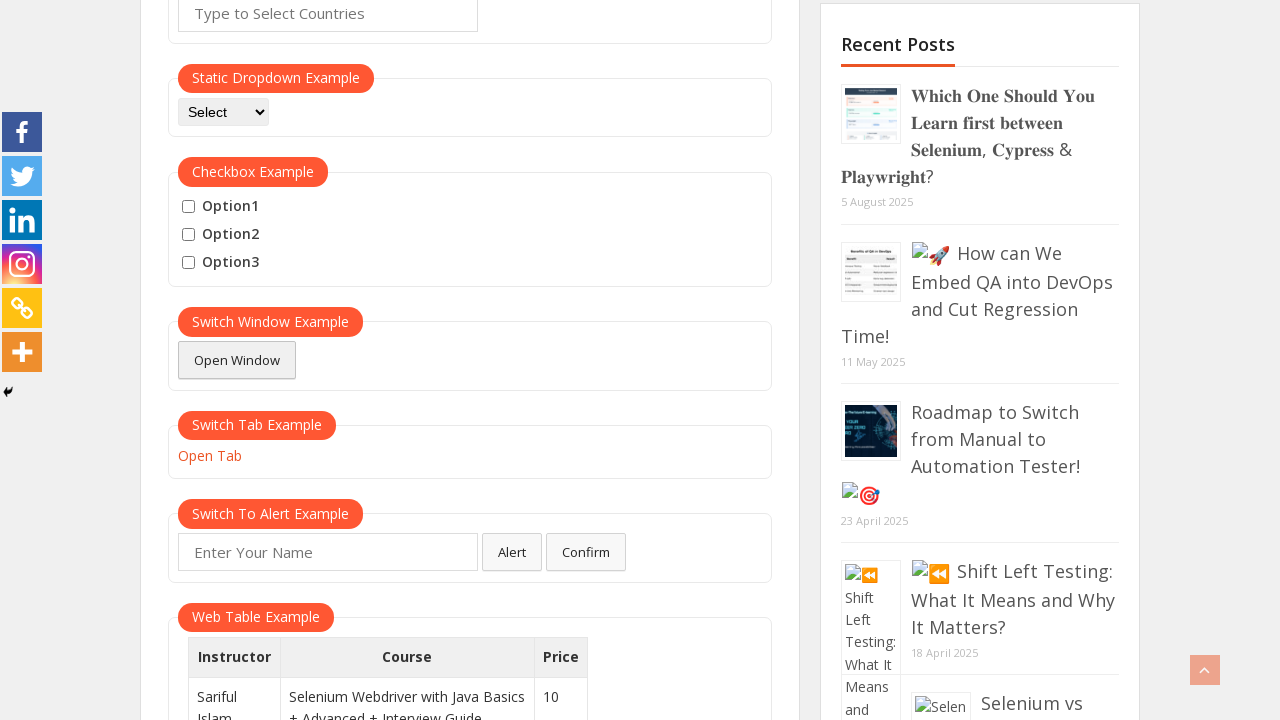

Waited for new window/popup to open
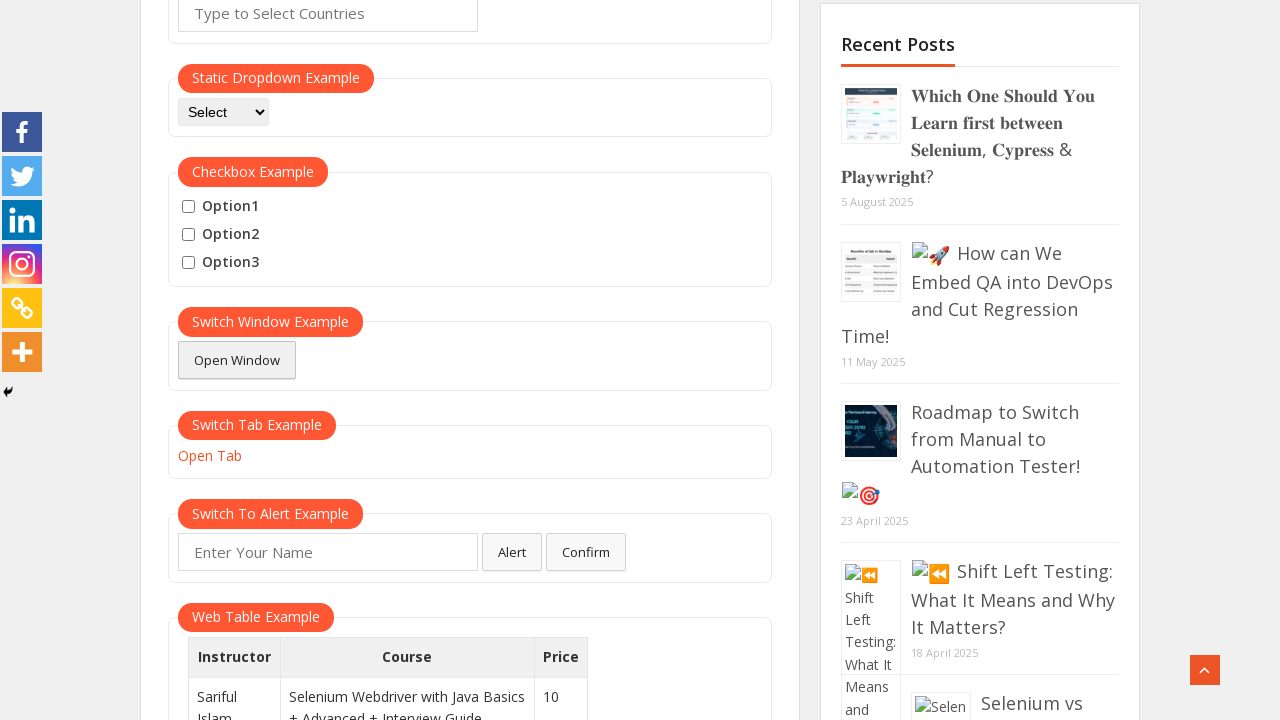

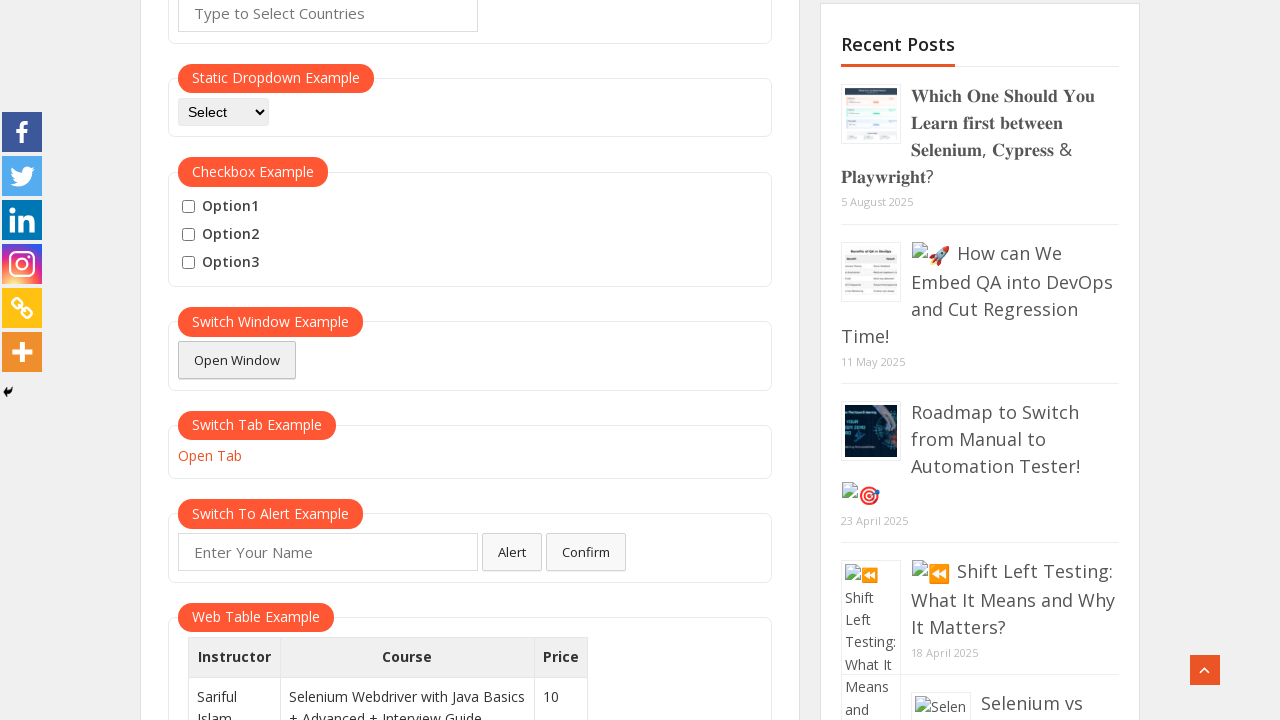